Tests removing an element by first adding one, then clicking the Delete button and verifying the element is removed

Starting URL: https://the-internet.herokuapp.com/

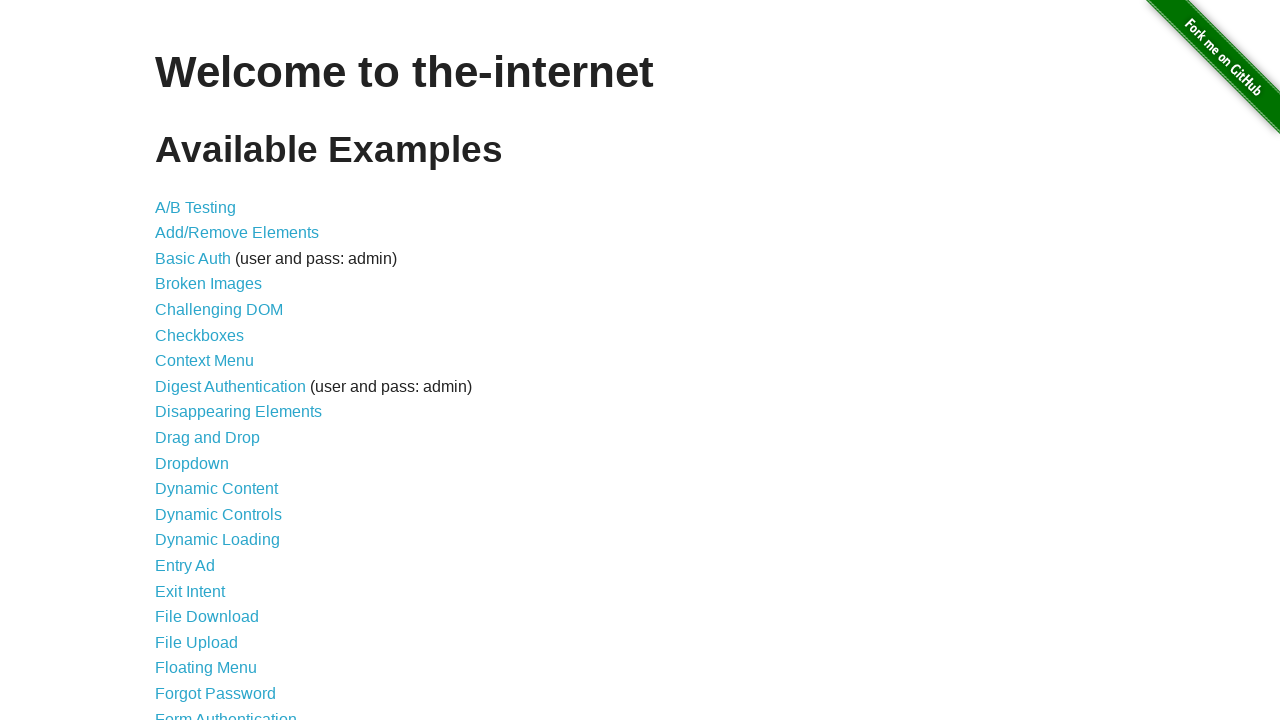

Navigated to Add/Remove Elements page at (237, 233) on a:text('Add/Remove Elements')
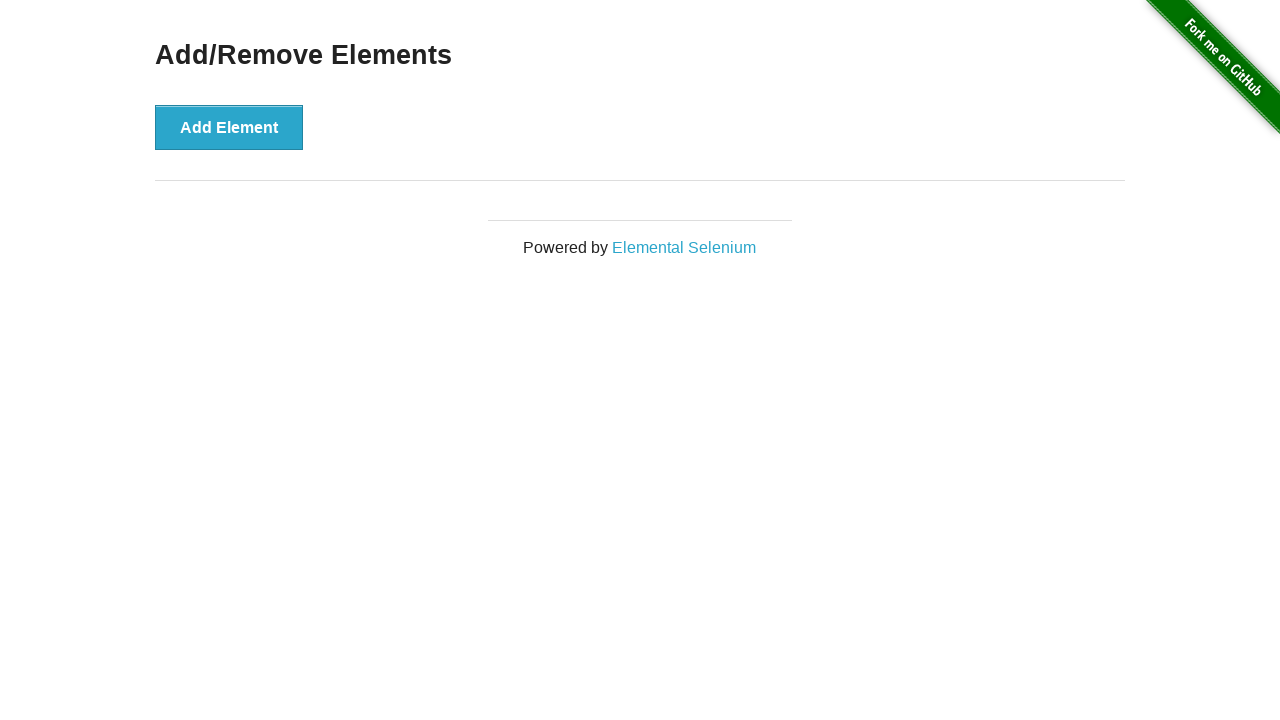

Clicked Add Element button to create a new element at (229, 127) on button:text('Add Element')
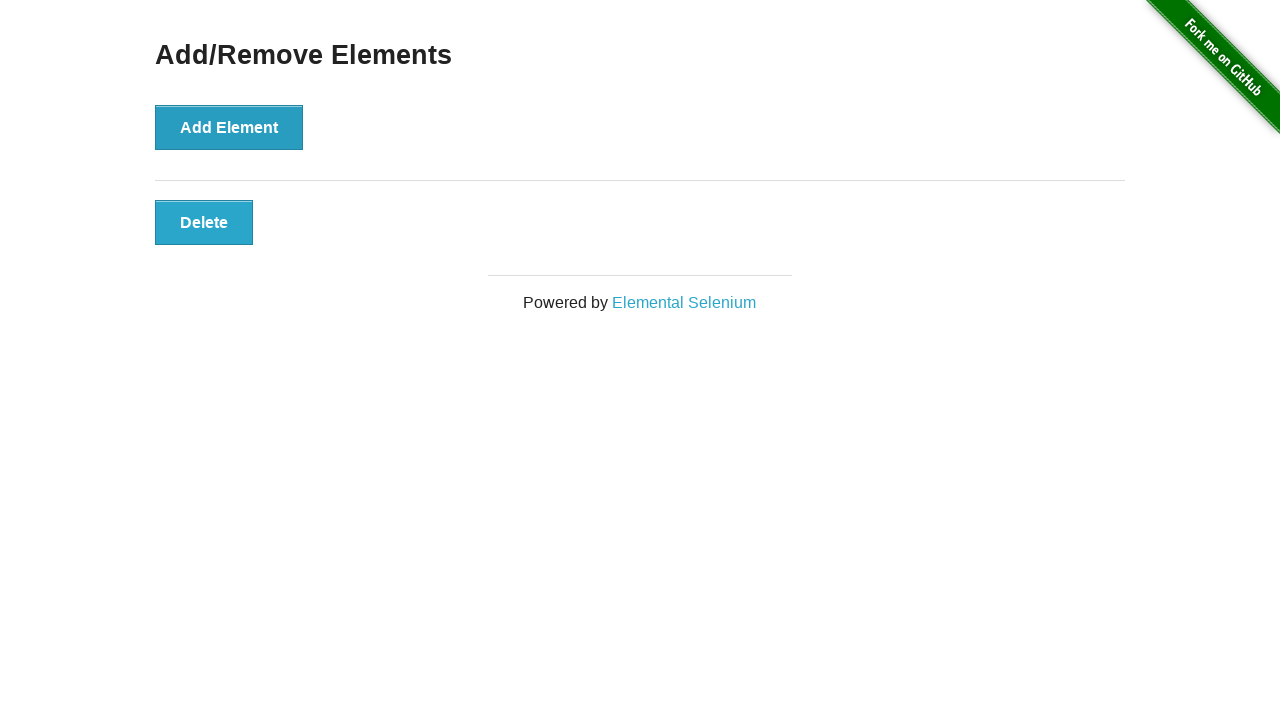

Element was successfully added and visible
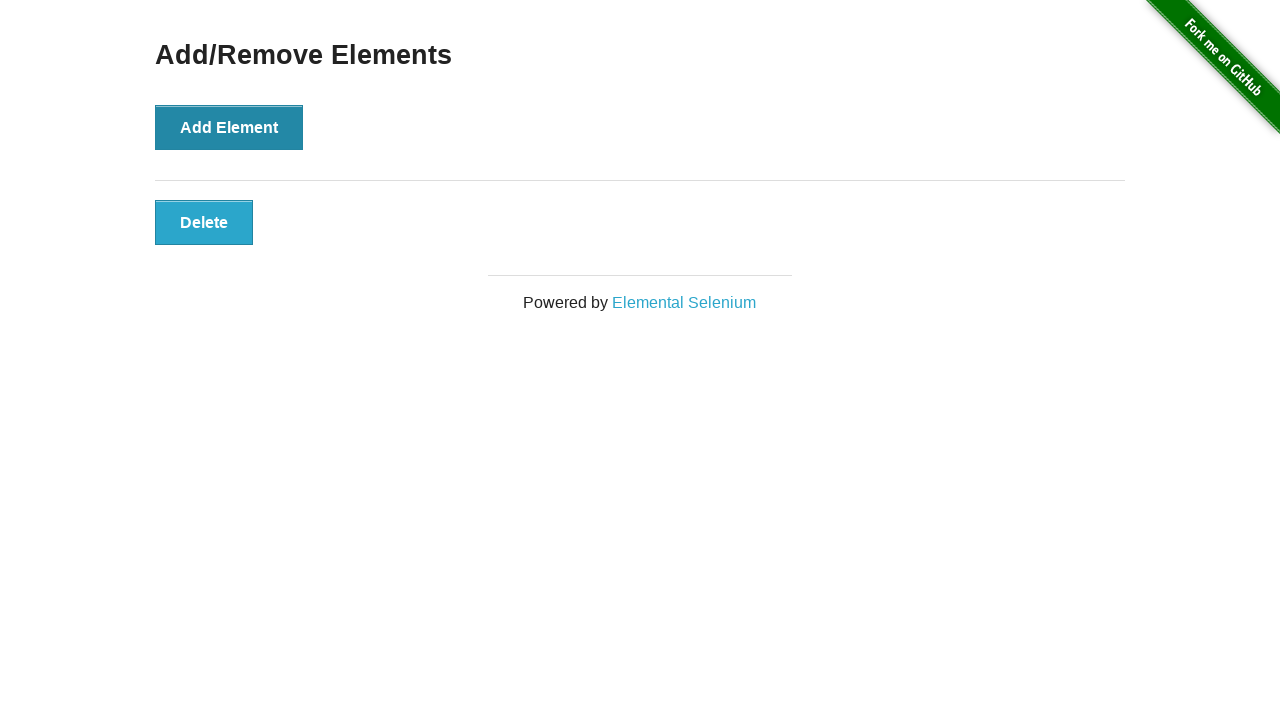

Clicked Delete button to remove the element at (204, 222) on button:text('Delete')
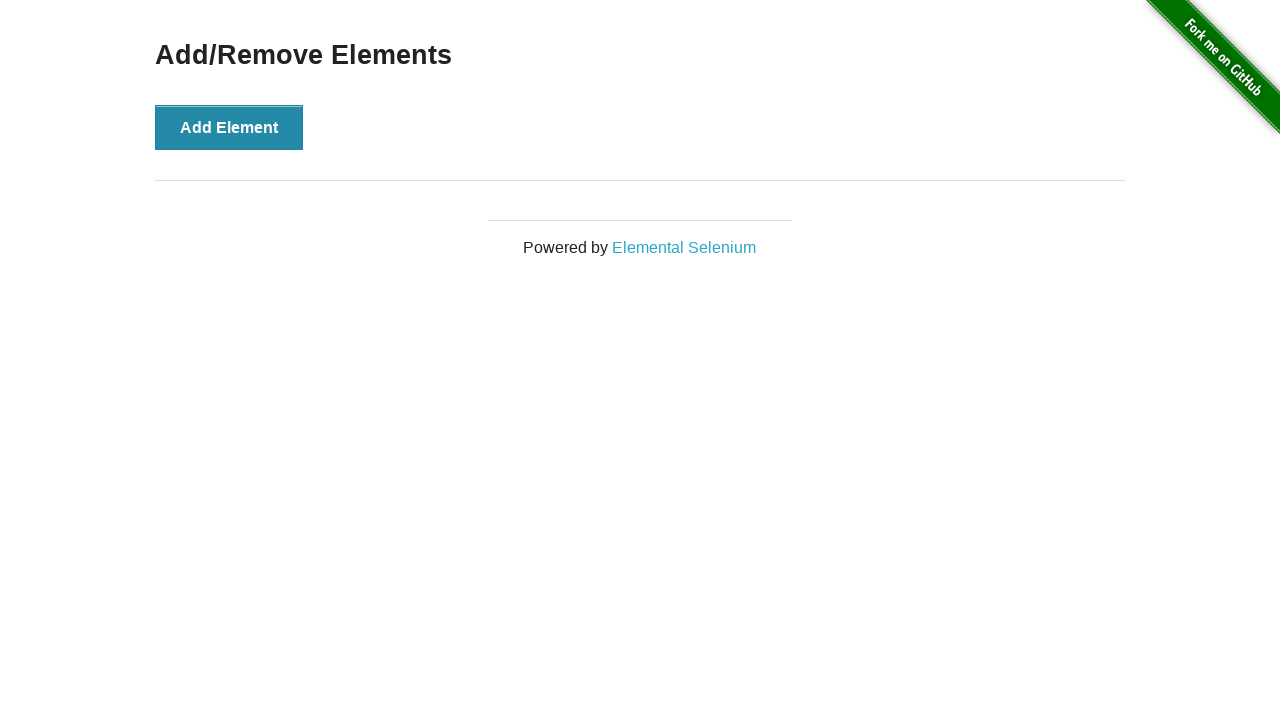

Verified element was removed and is no longer visible
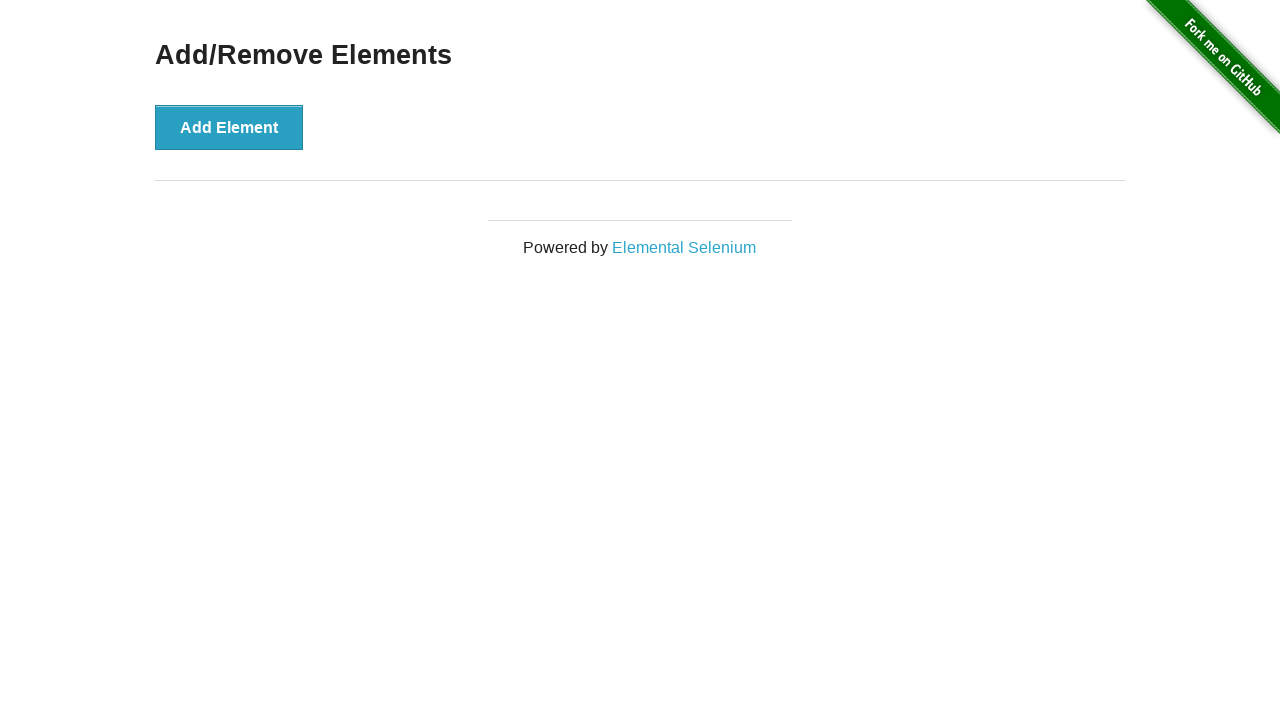

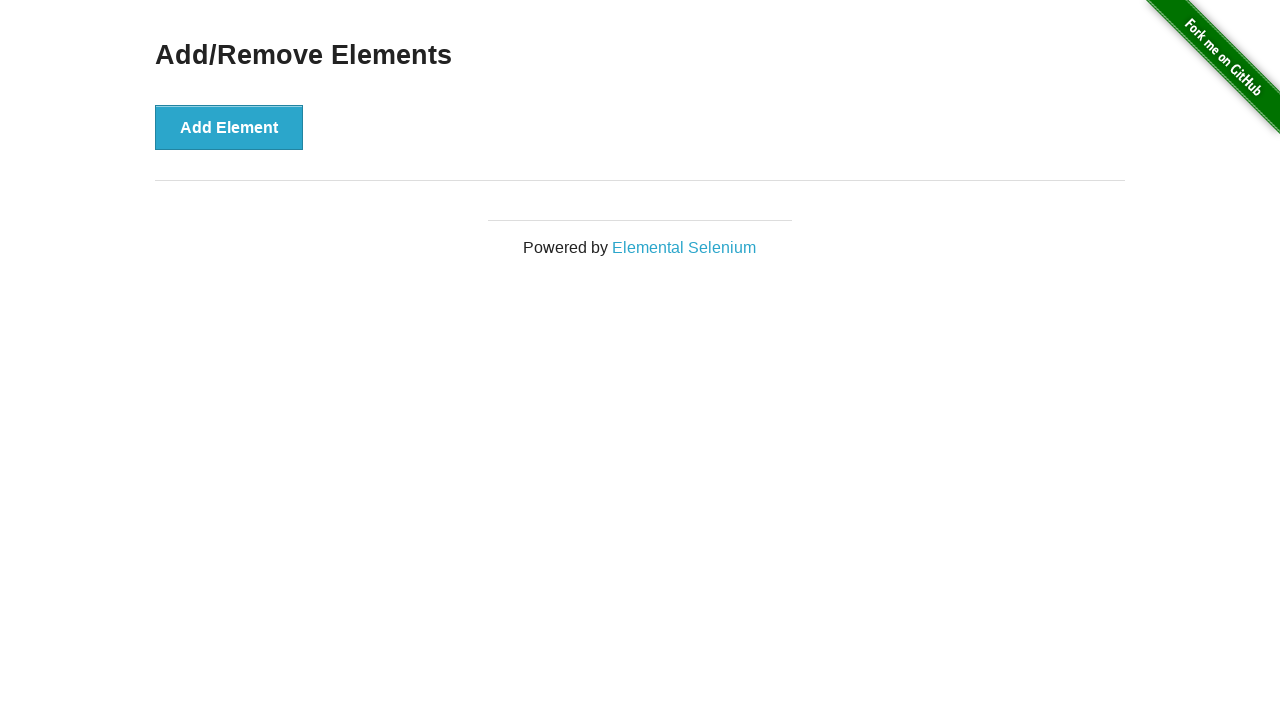